Tests mouse movement within an iframe by switching to the iframe context and hovering over an element

Starting URL: http://guinea-pig.webdriver.io/pointer.html

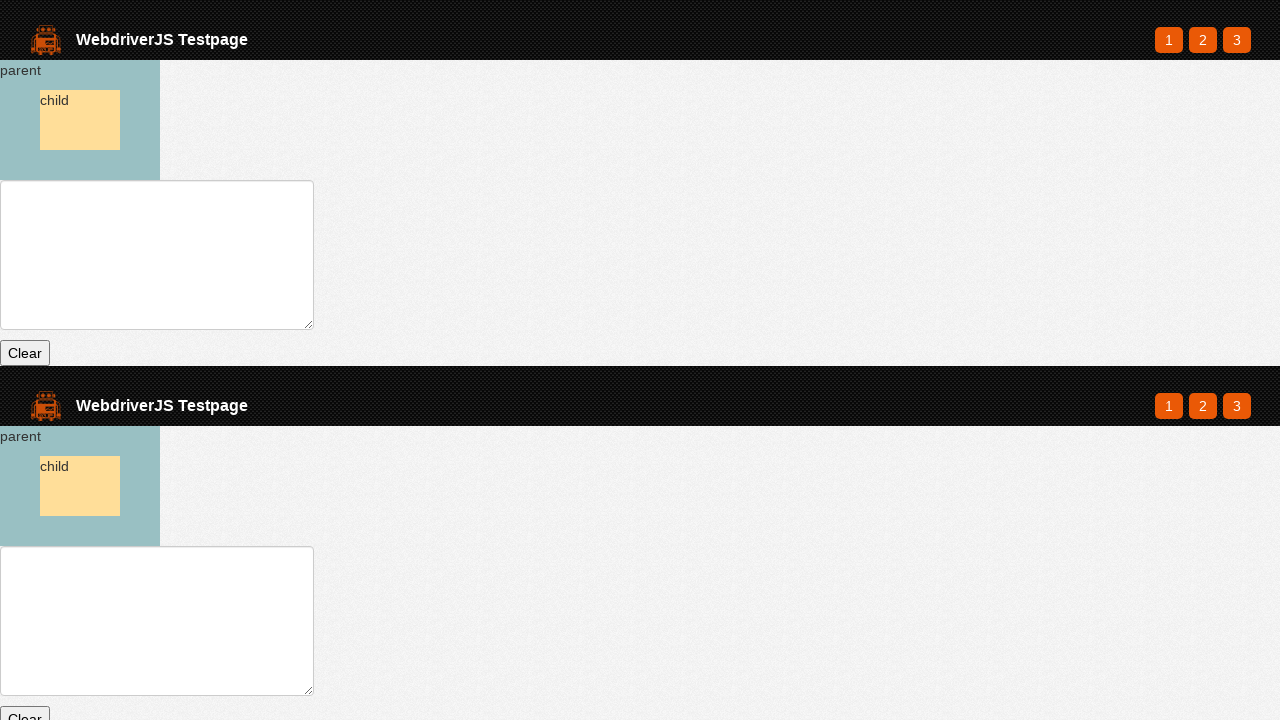

Waited for parent element to load on pointer.html
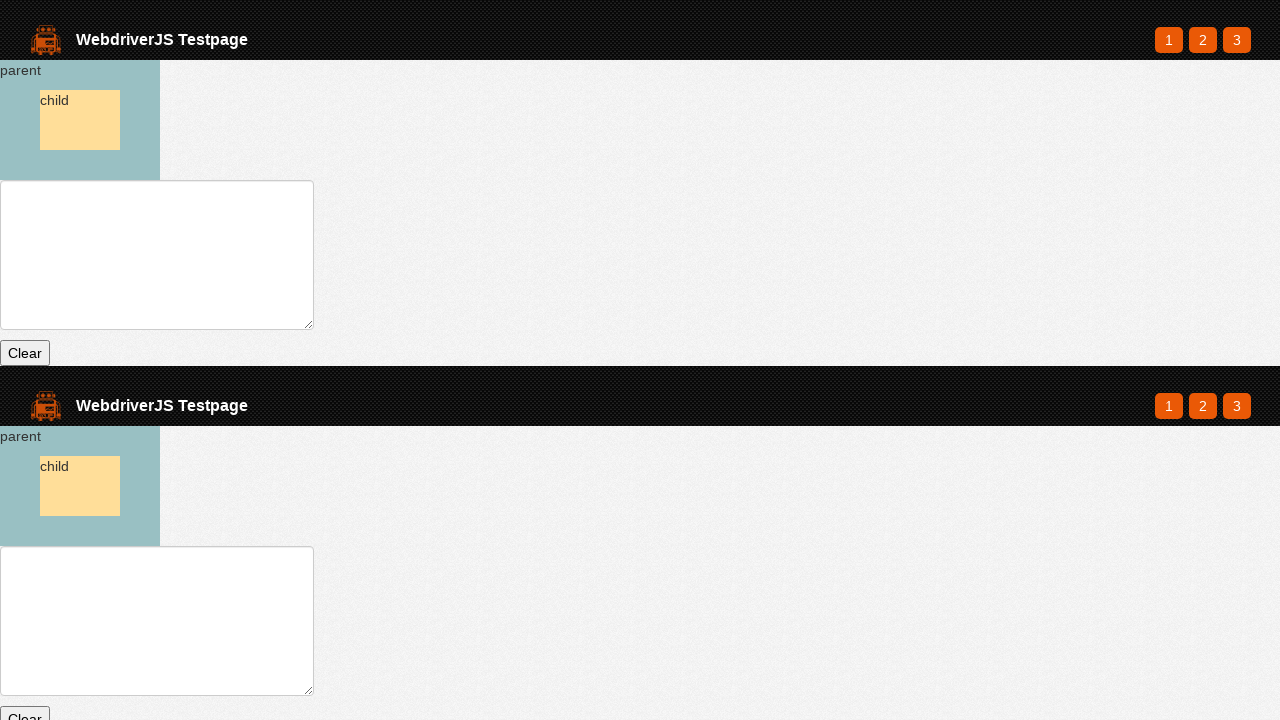

Located iframe context for pointer test
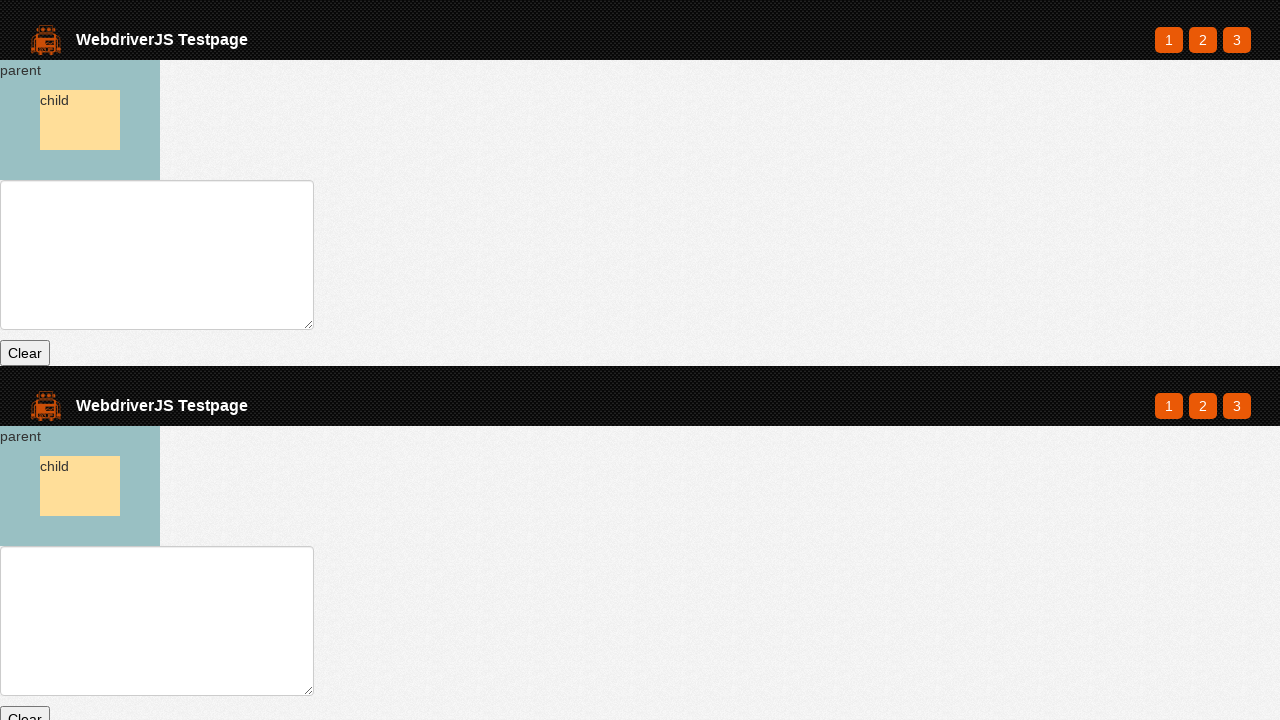

Hovered over parent element within iframe at (80, 486) on iframe.code-tabs__result >> internal:control=enter-frame >> #parent
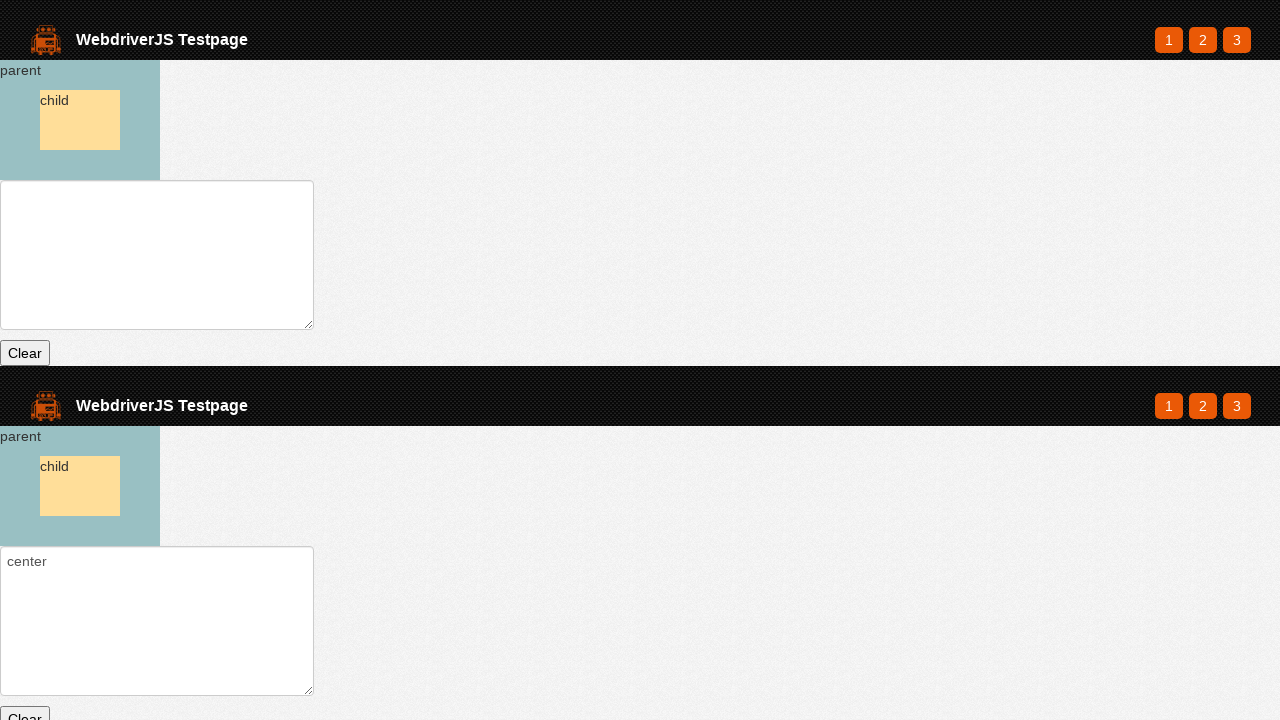

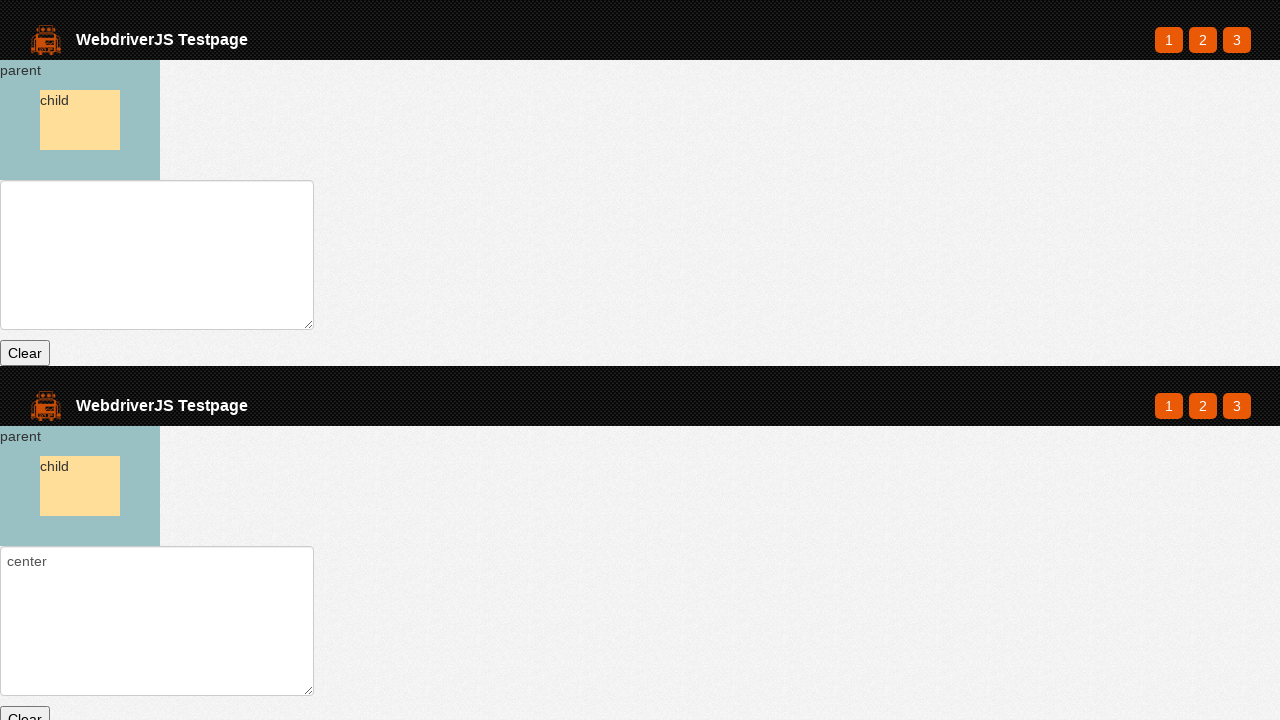